Tests different click types (single click, double click, right click) on the Buttons page and verifies the corresponding messages are displayed.

Starting URL: https://demoqa.com/

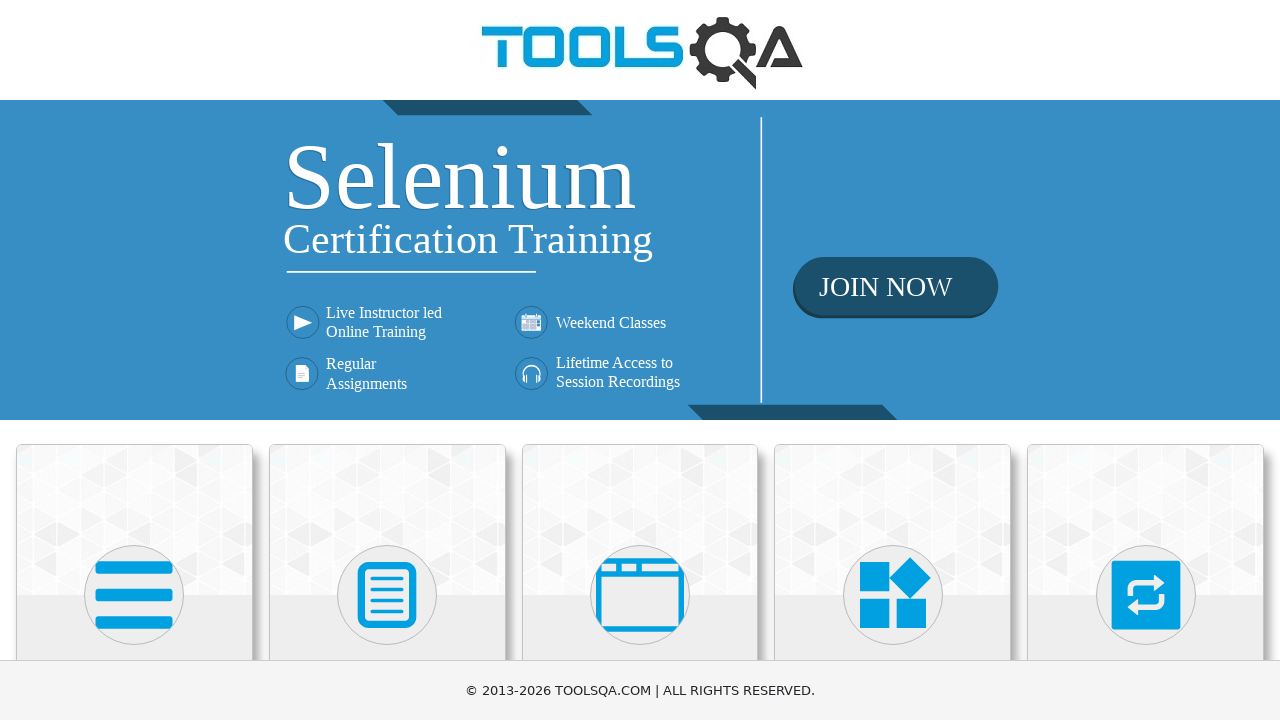

Clicked on Elements card at (134, 360) on text=Elements
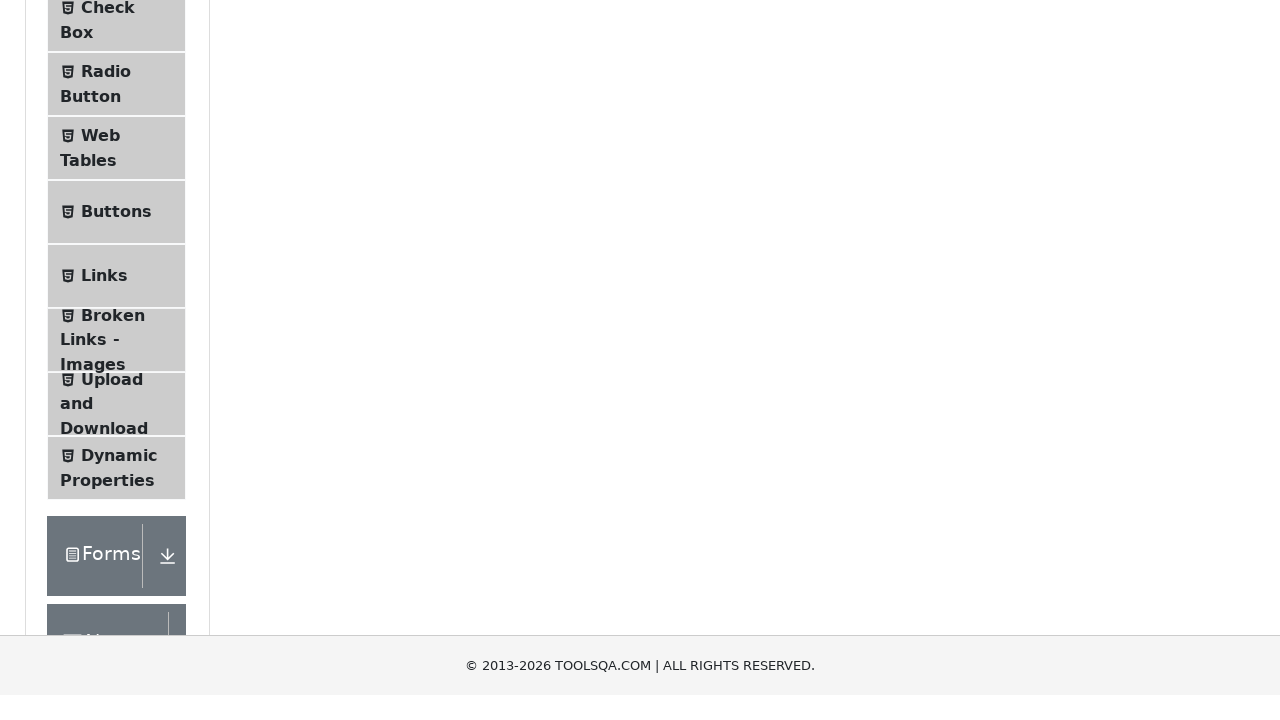

Clicked on Buttons menu item at (116, 517) on text=Buttons
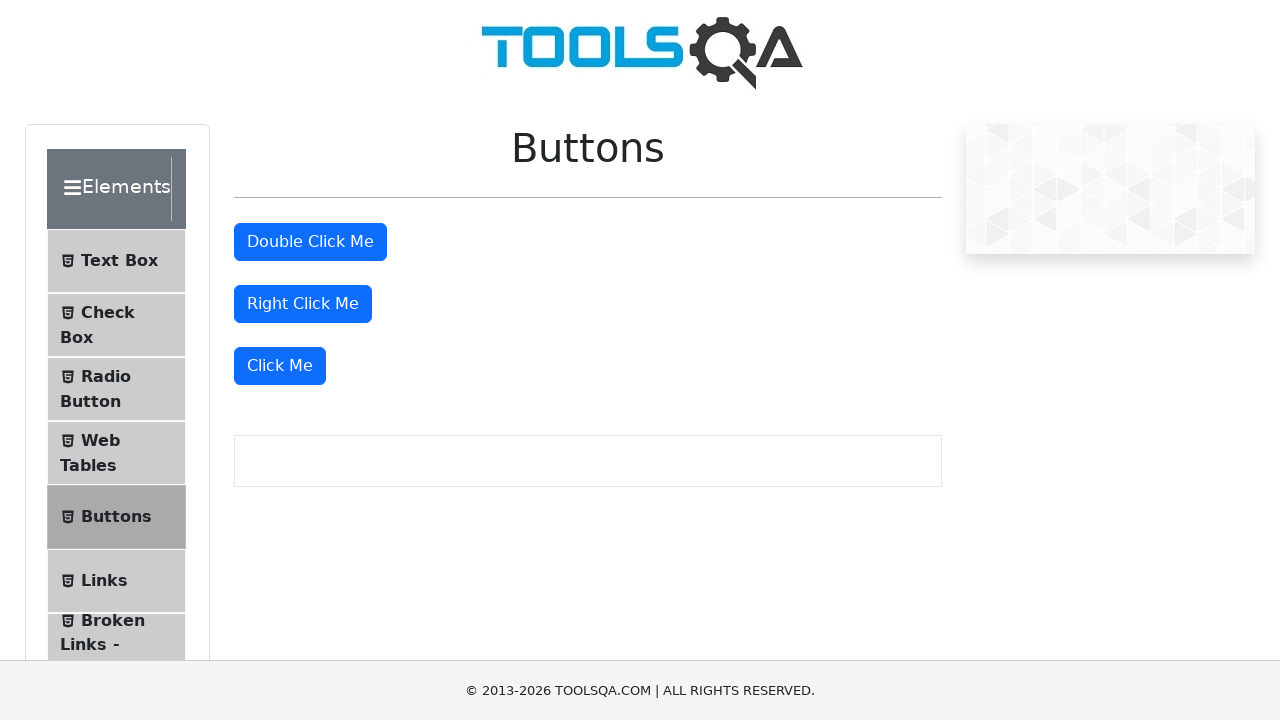

Single clicked the 'Click Me' button at (280, 366) on button:has-text('Click Me'):not(:has-text('Double')):not(:has-text('Right'))
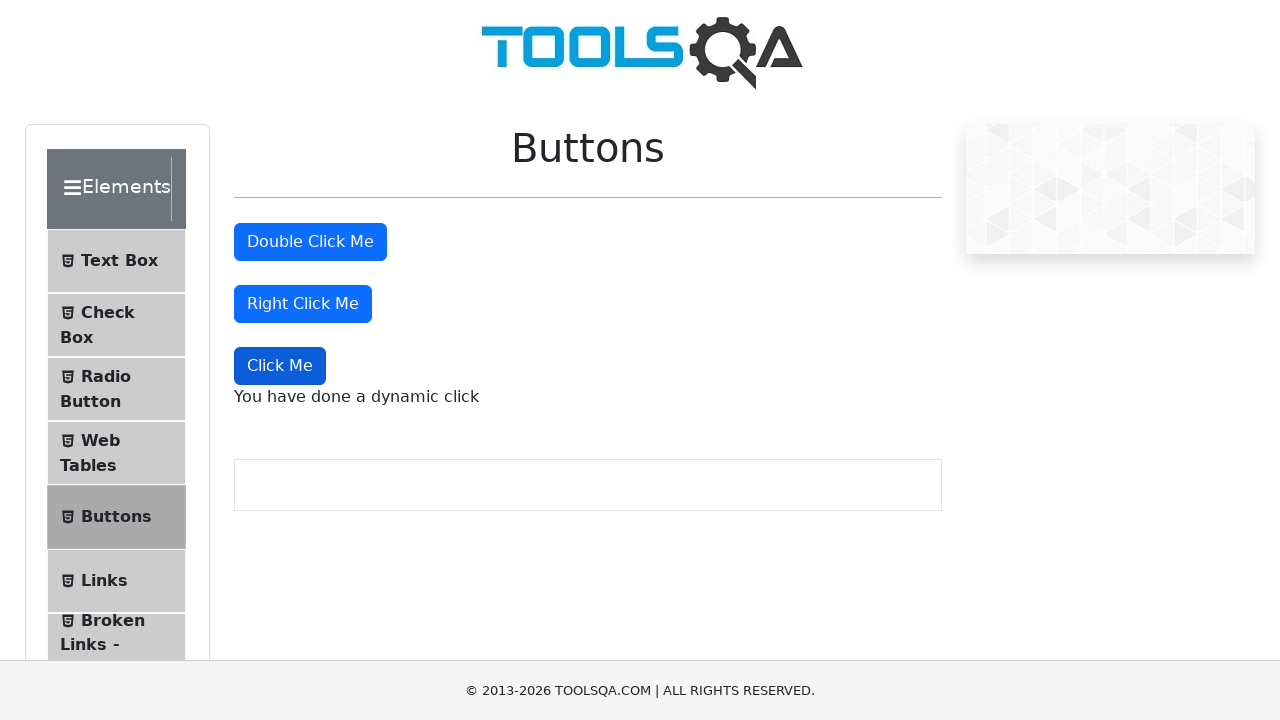

Single click message appeared
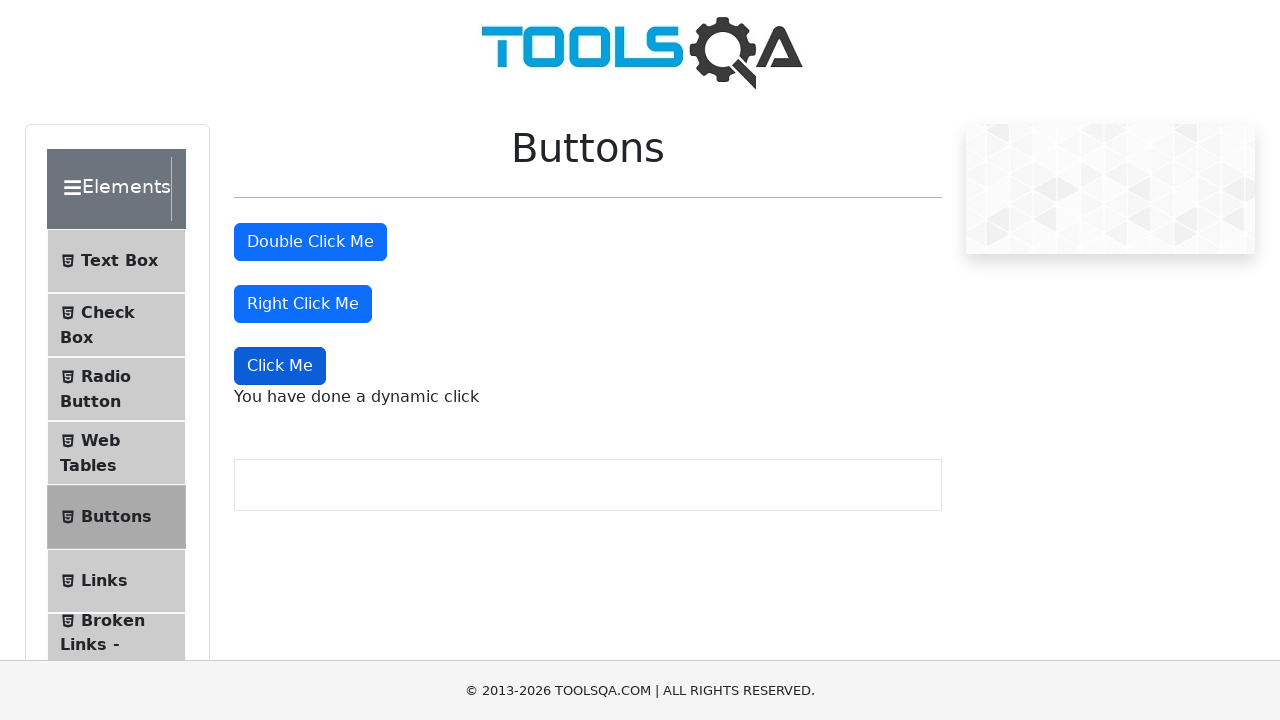

Double clicked the 'Double Click Me' button at (310, 242) on #doubleClickBtn
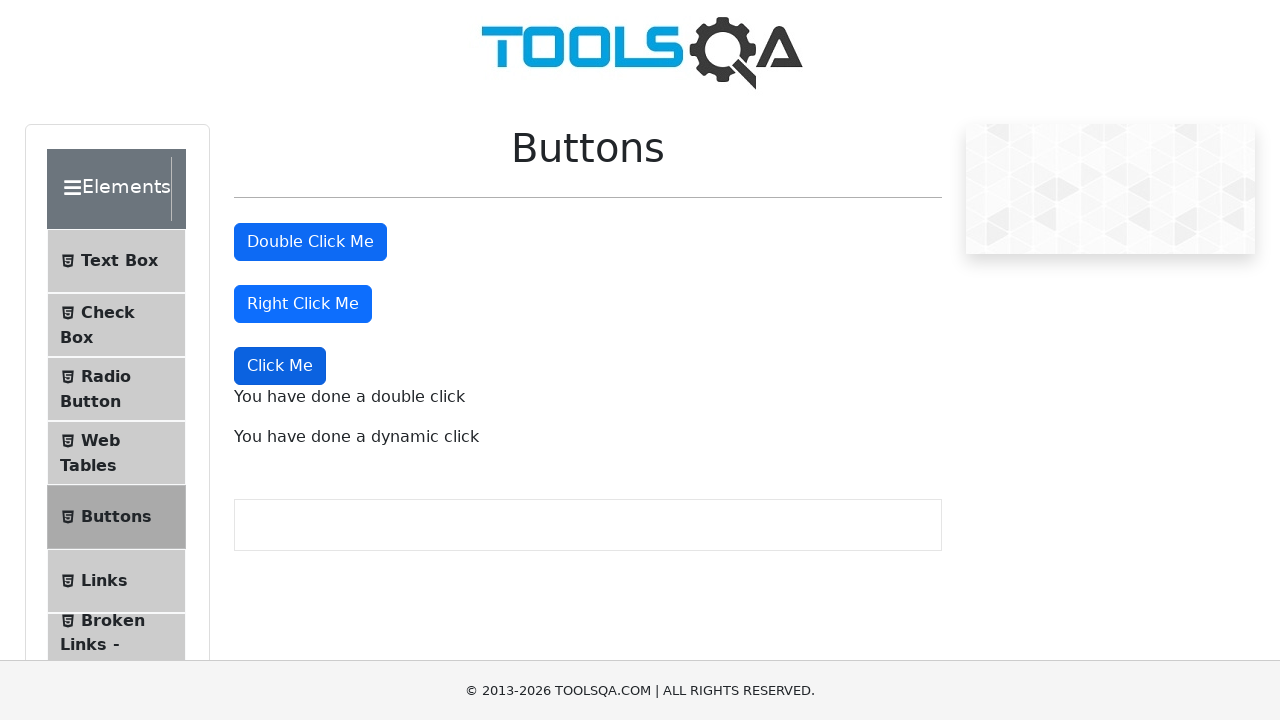

Double click message appeared
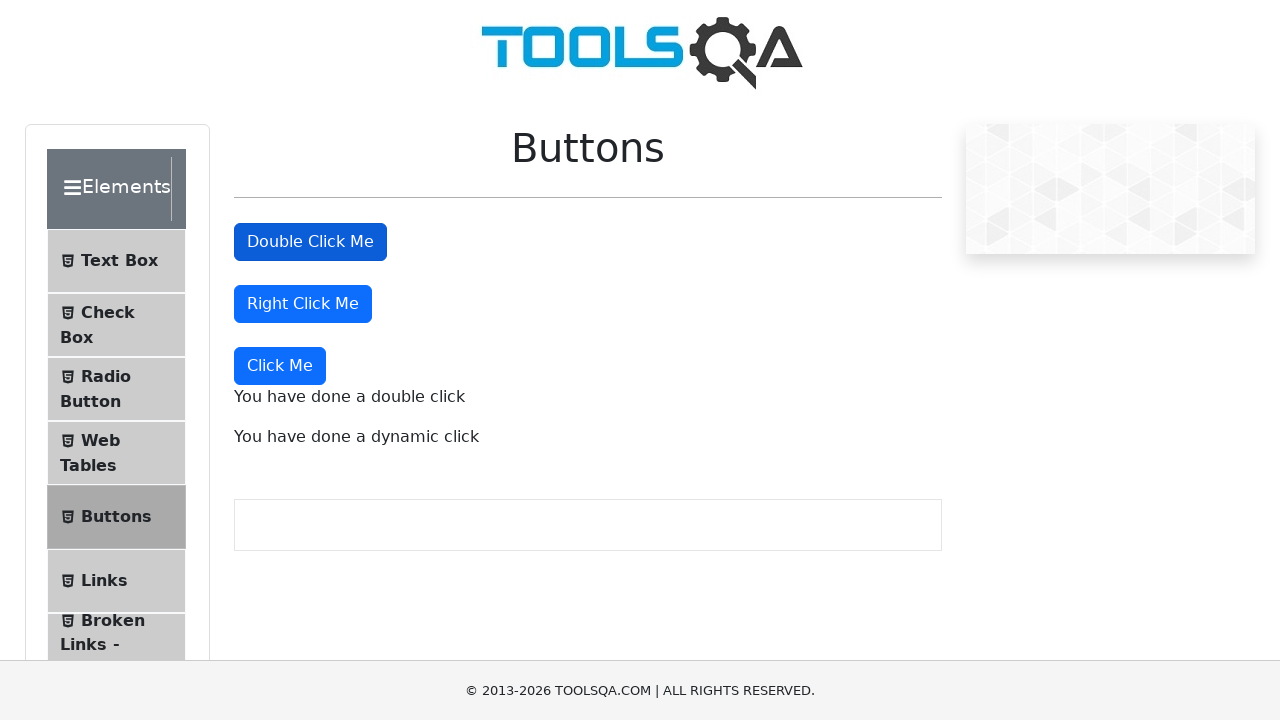

Right clicked the 'Right Click Me' button at (303, 304) on #rightClickBtn
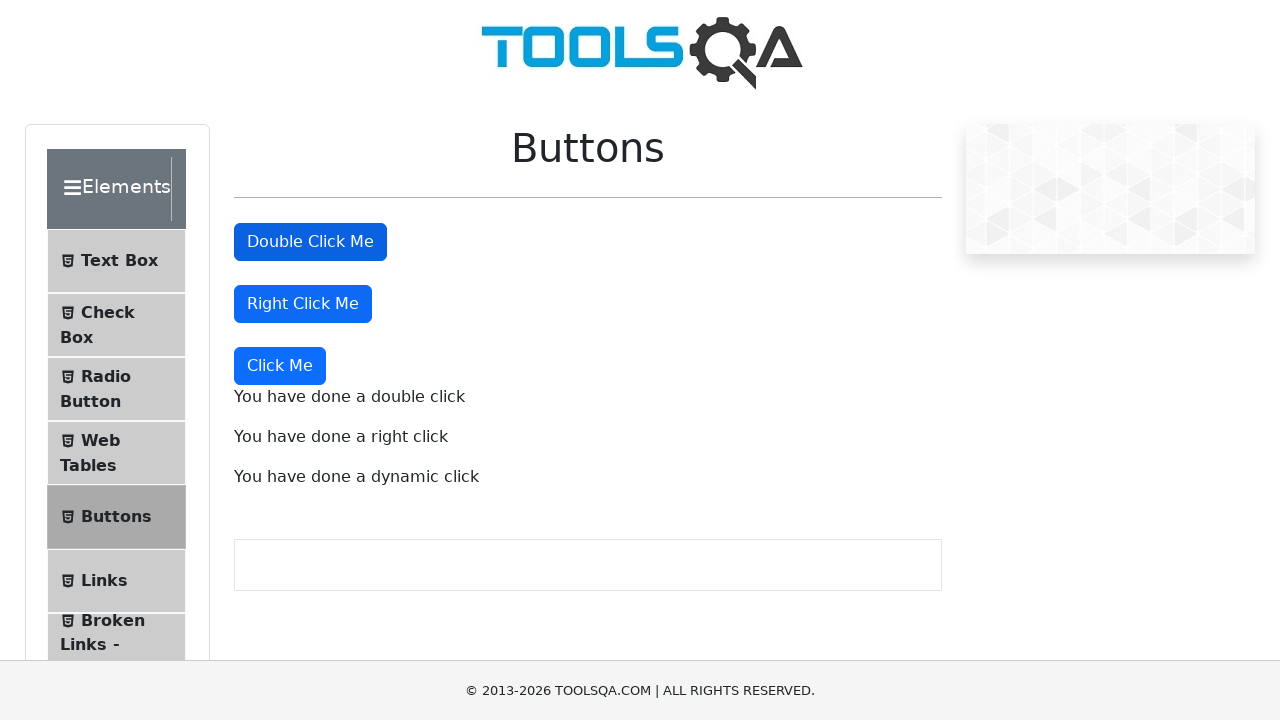

Right click message appeared
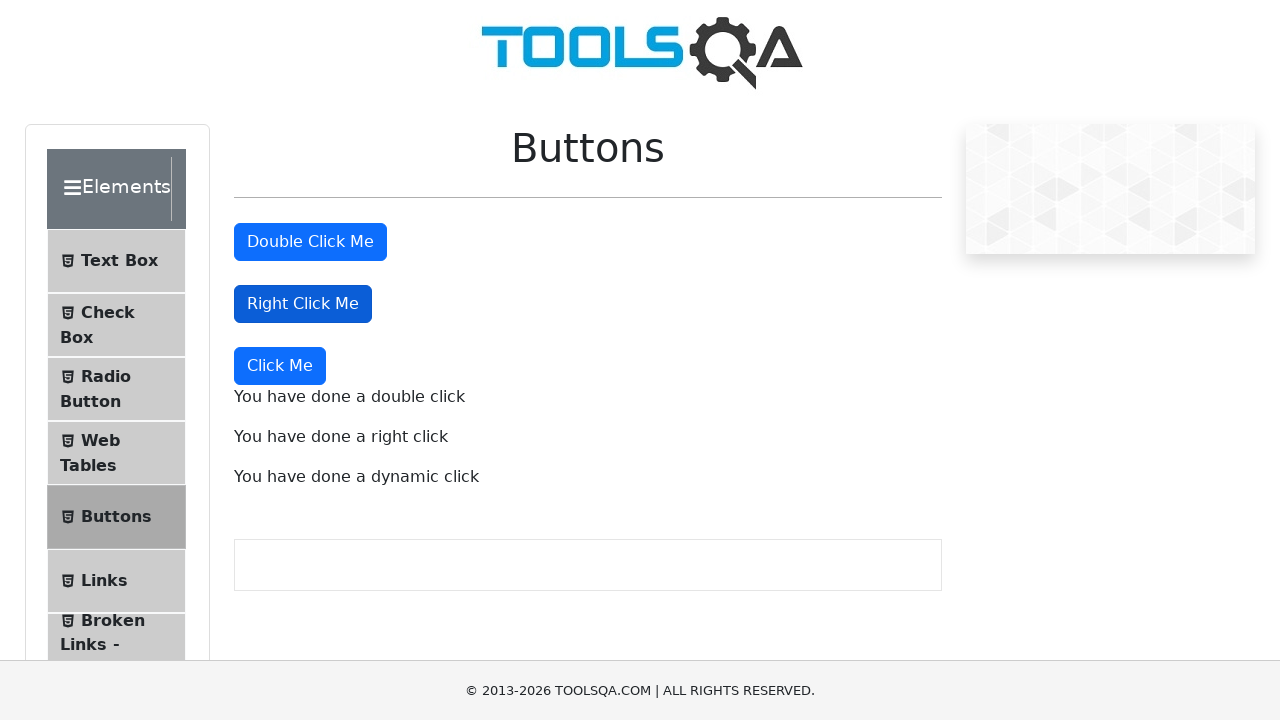

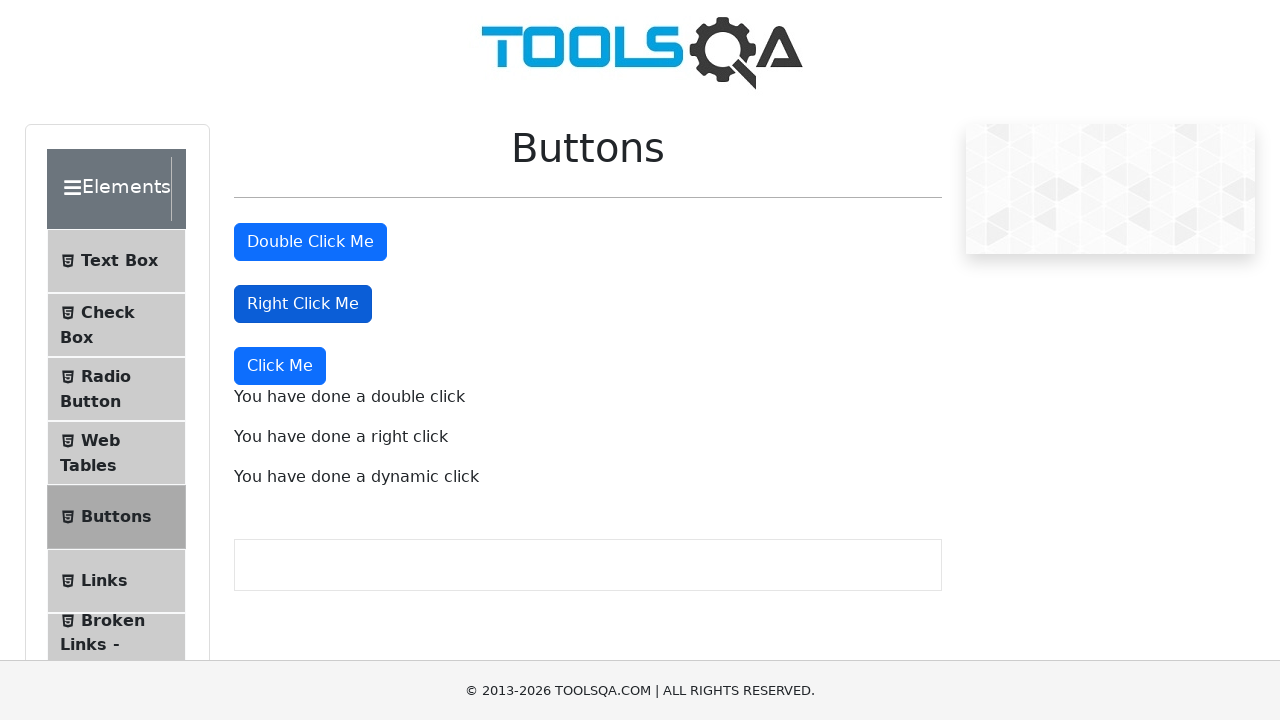